Tests confirmation alert handling by triggering a confirmation dialog and dismissing it.

Starting URL: http://the-internet.herokuapp.com

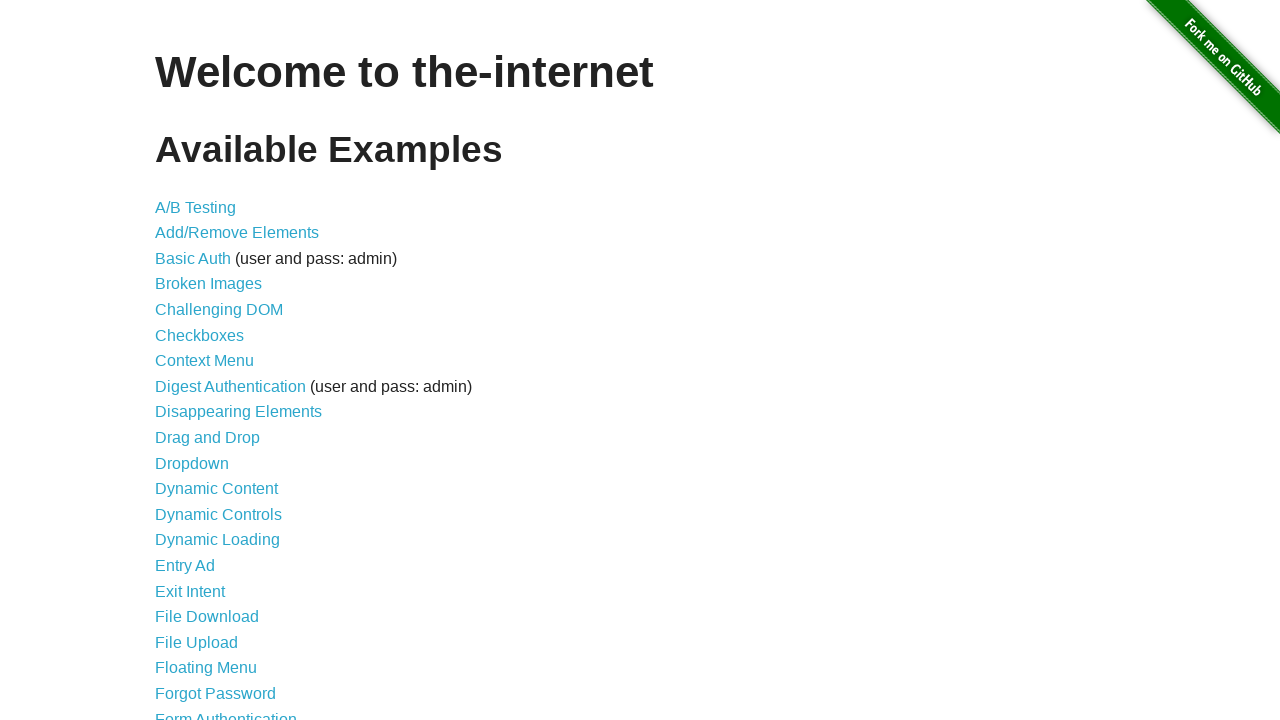

Clicked on JavaScript Alerts link at (214, 361) on xpath=//*[@id='content']//*[text()='JavaScript Alerts']
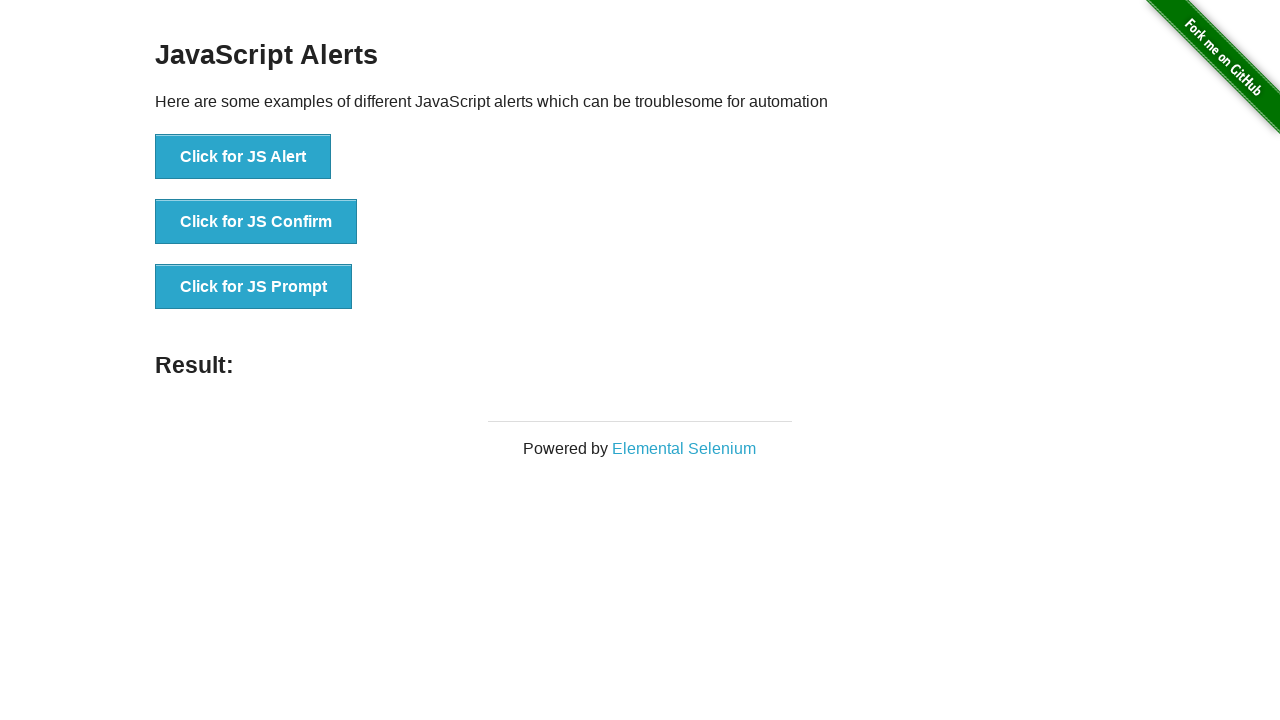

Set up dialog handler to dismiss confirmation alerts
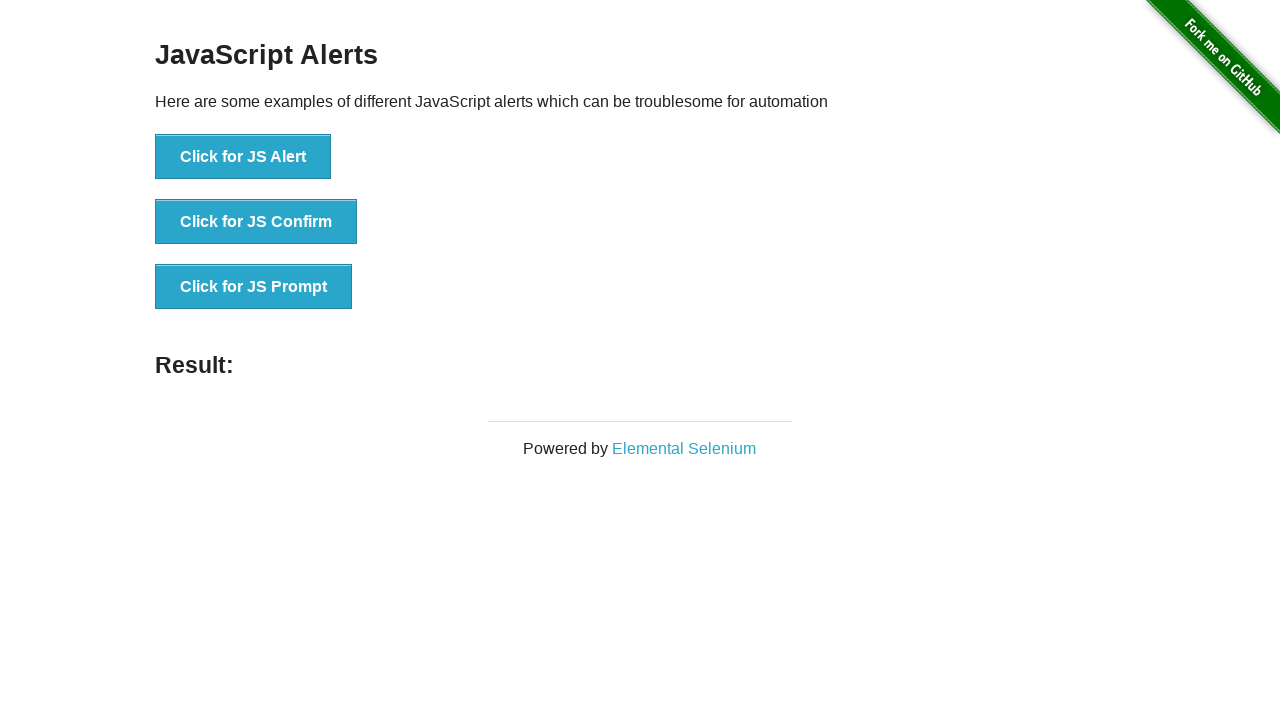

Clicked button to trigger confirmation alert at (256, 222) on xpath=//*[@onclick='jsConfirm()']
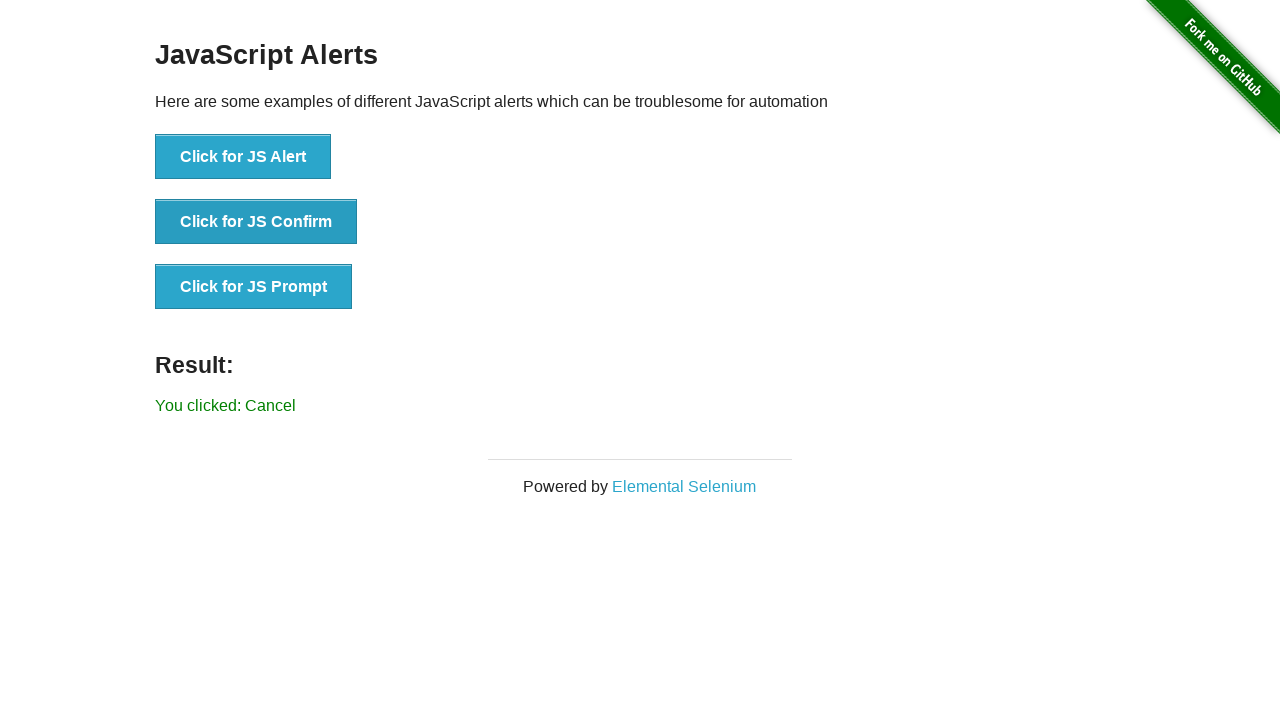

Confirmation alert was dismissed and 'Cancel' message appeared
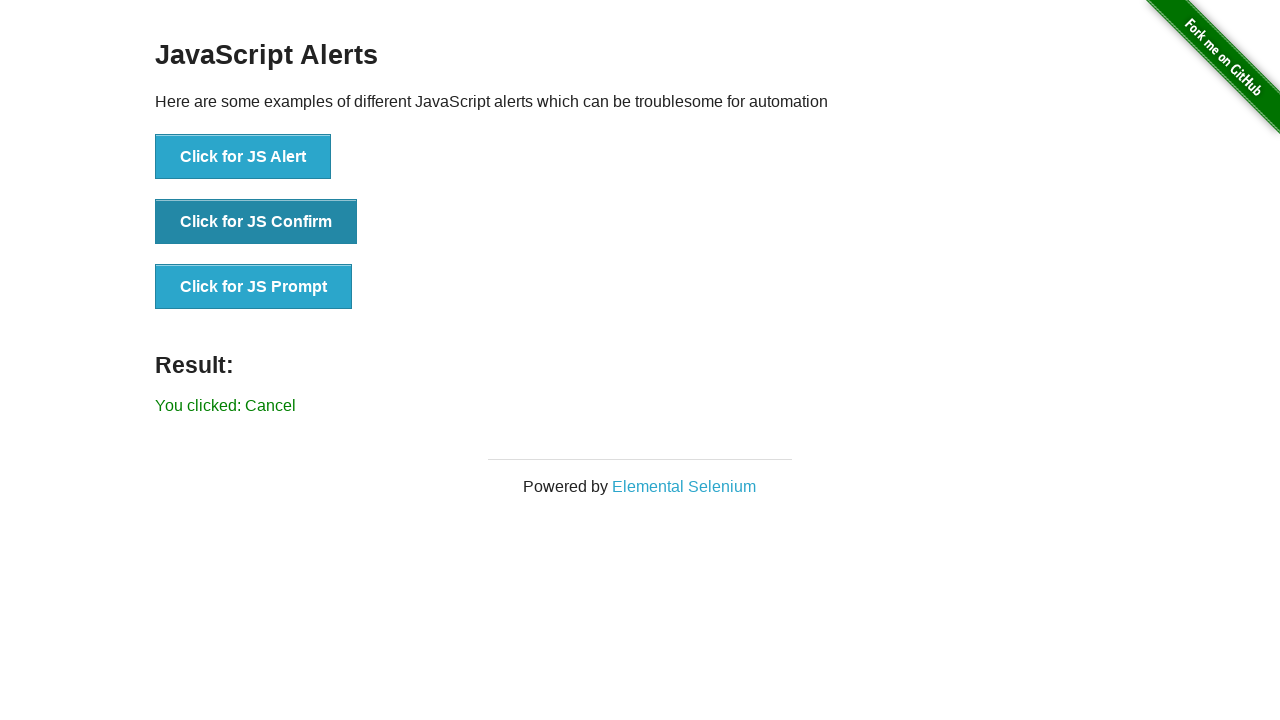

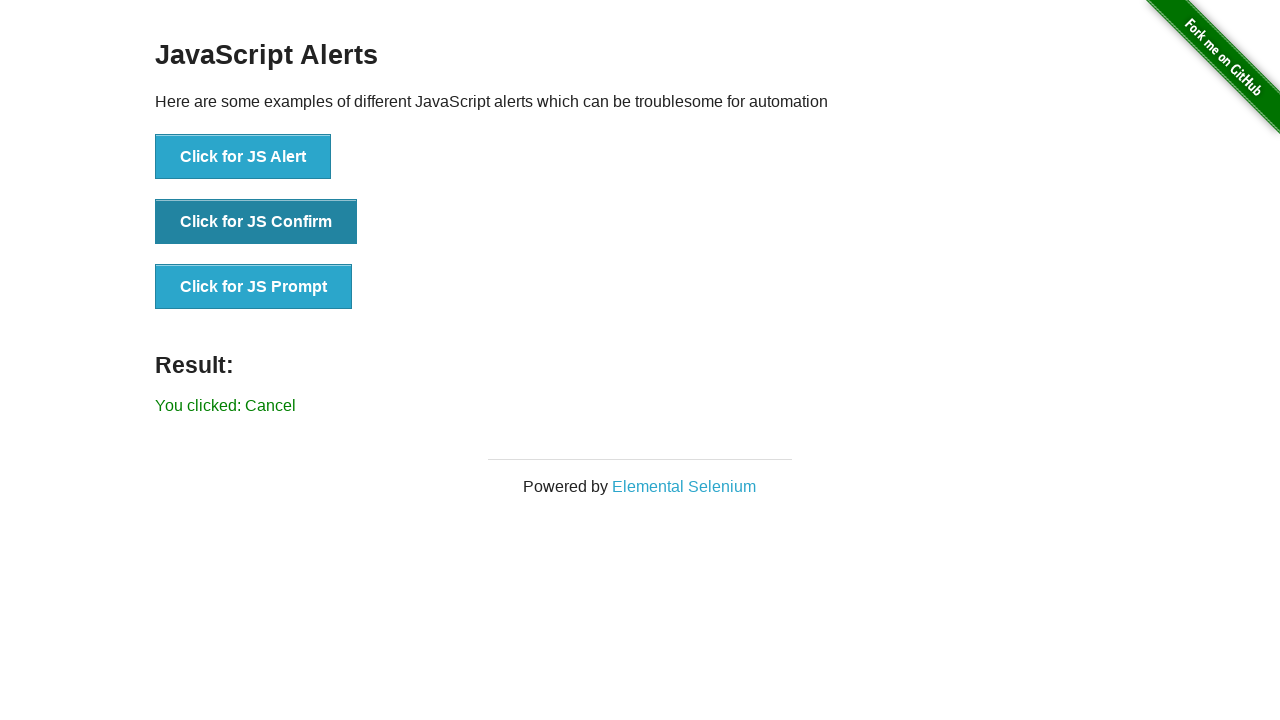